Tests login form validation by clicking submit without entering credentials and verifying error message

Starting URL: https://www.saucedemo.com

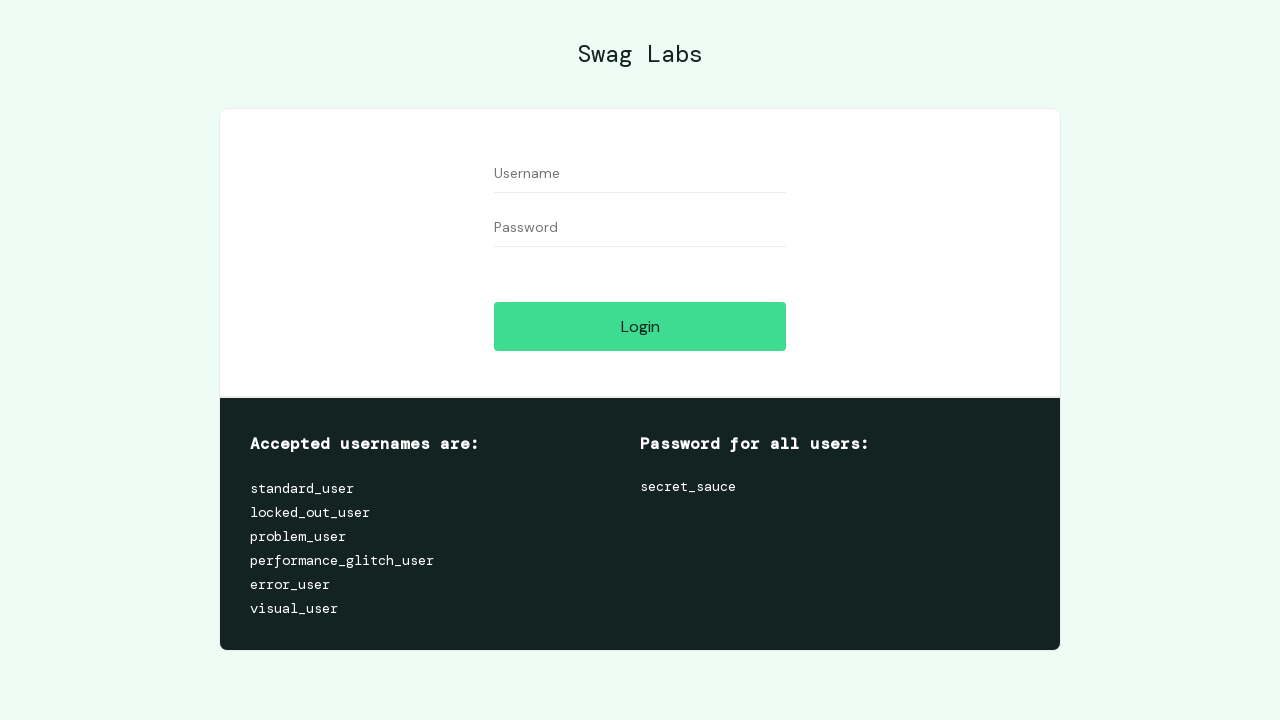

Clicked login submit button without entering credentials at (640, 326) on input[type='submit']
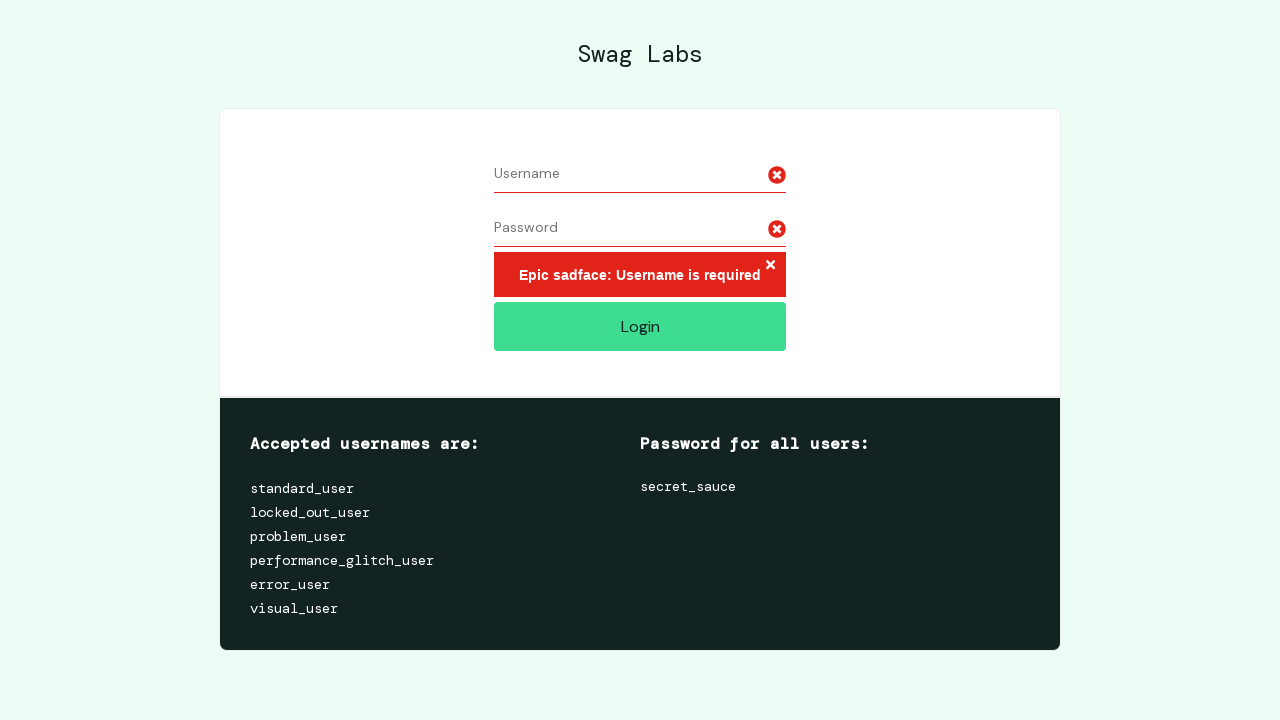

Error message element appeared
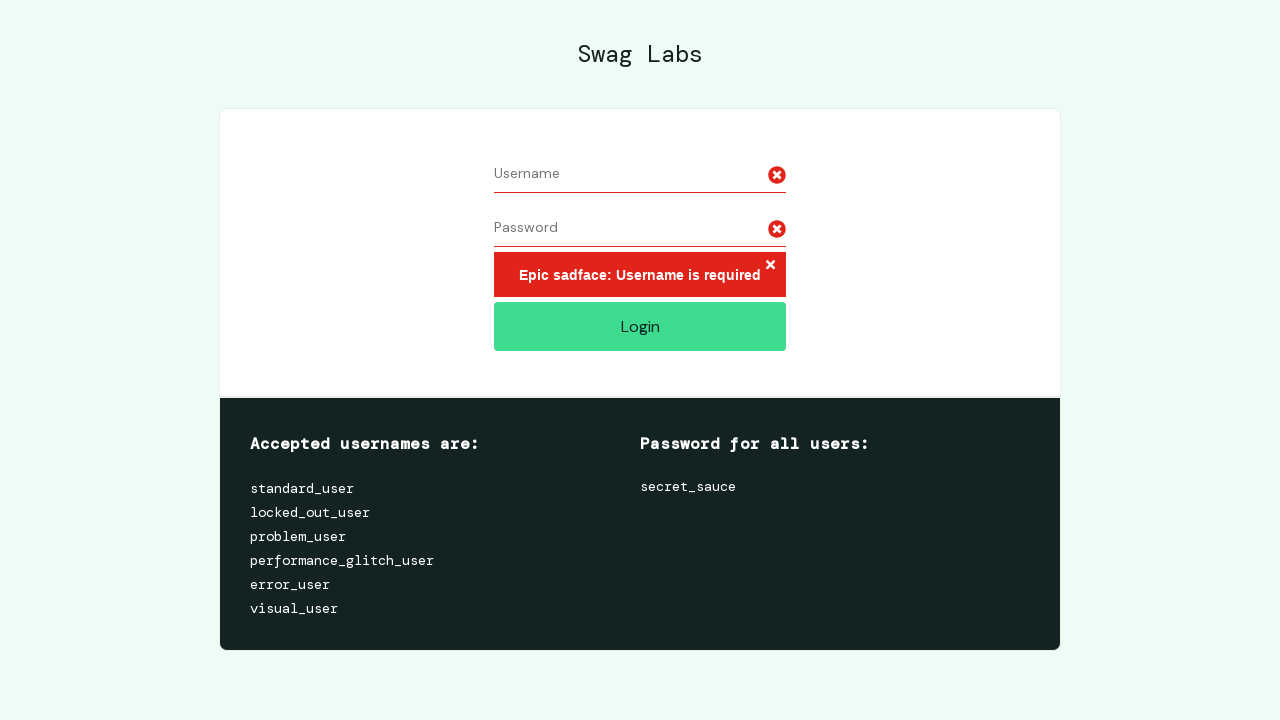

Retrieved error message text
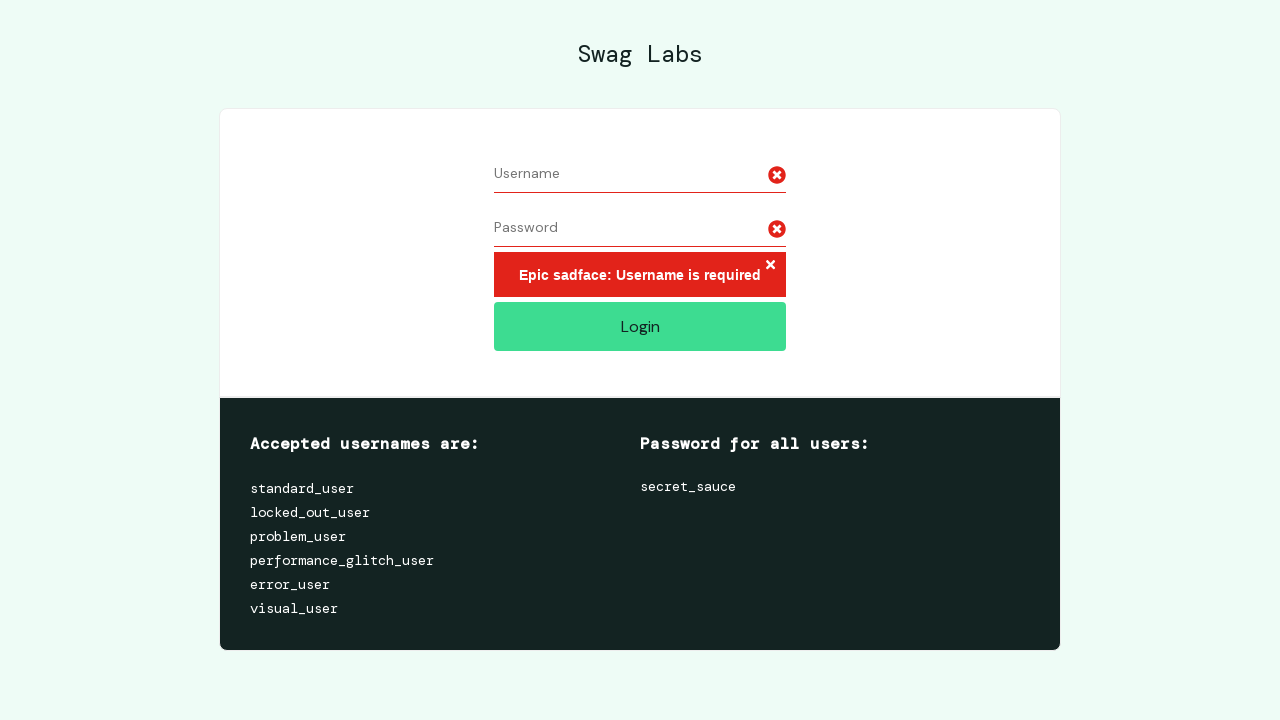

Verified error message contains 'Username is required'
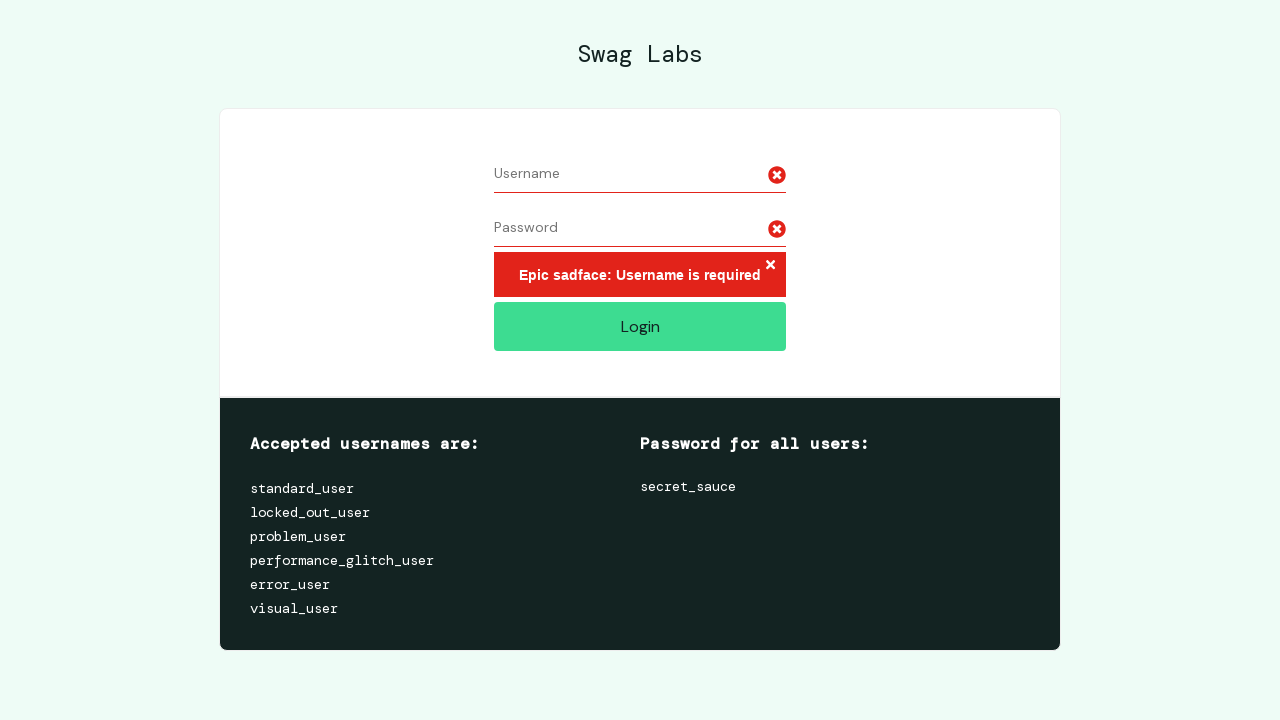

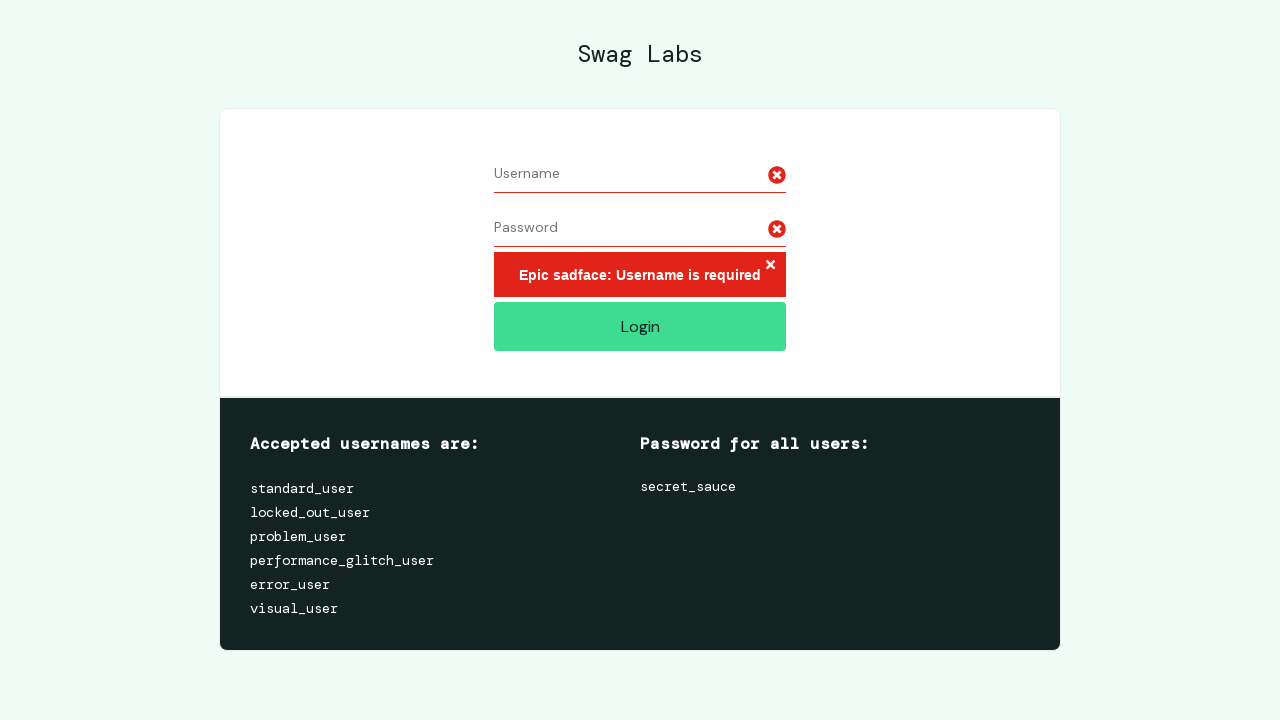